Navigates to Monster India job portal and verifies the page loads successfully

Starting URL: http://www.monsterindia.com/

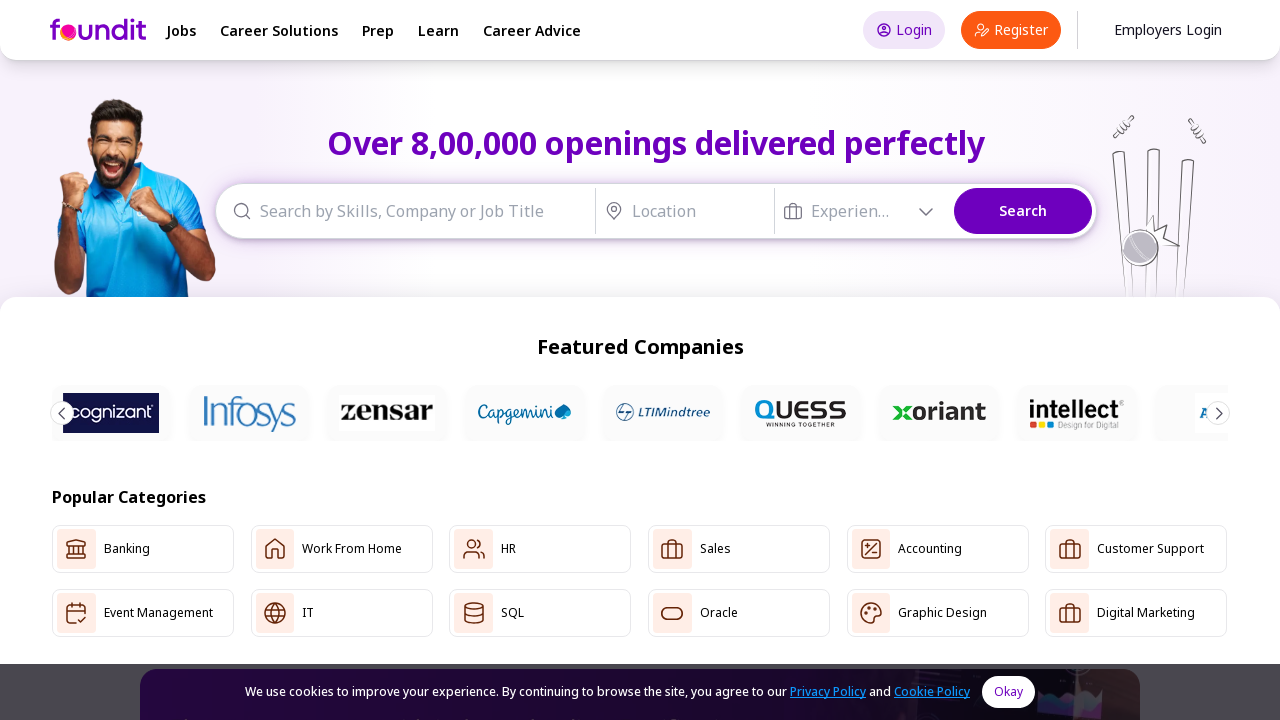

Waited for page to reach domcontentloaded state
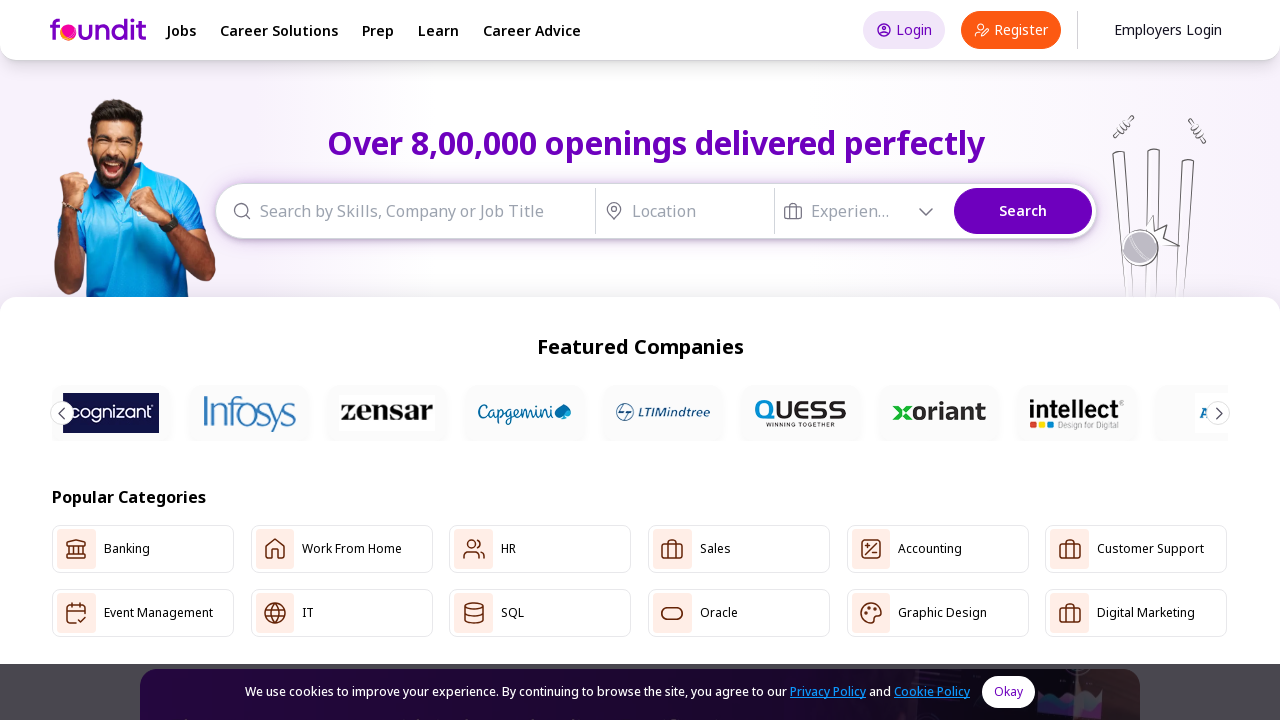

Verified body element is present on Monster India job portal
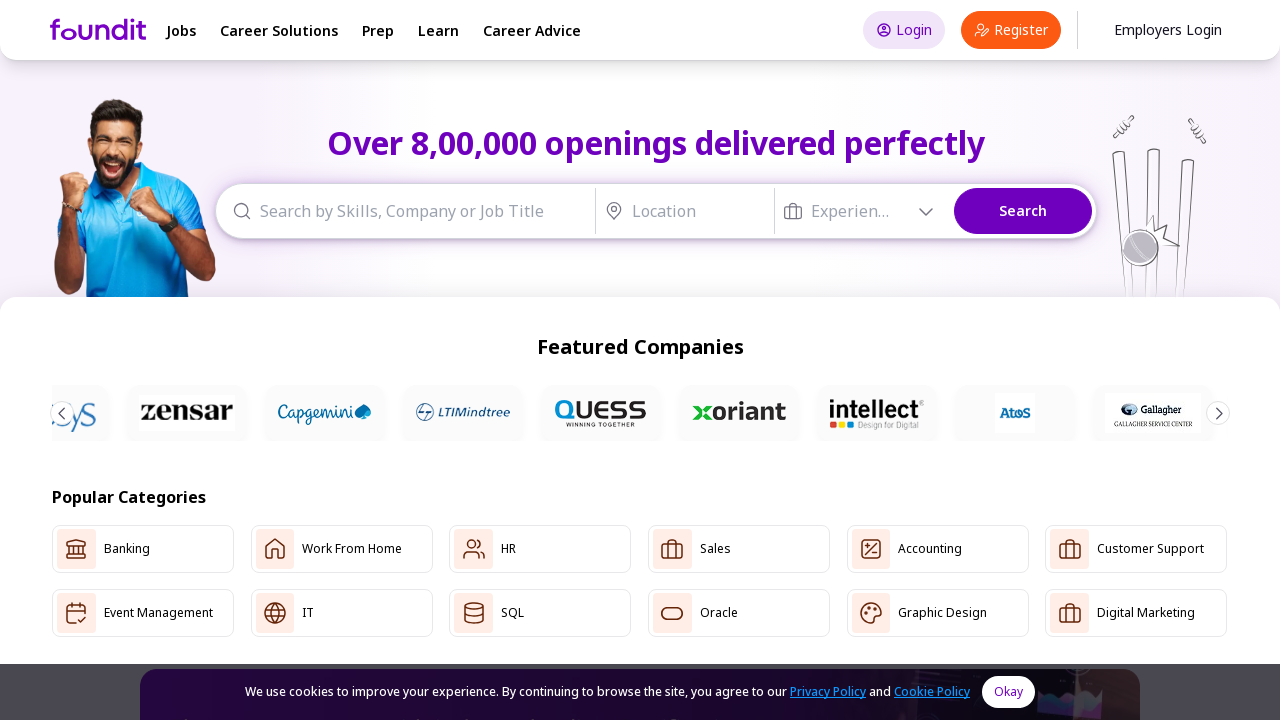

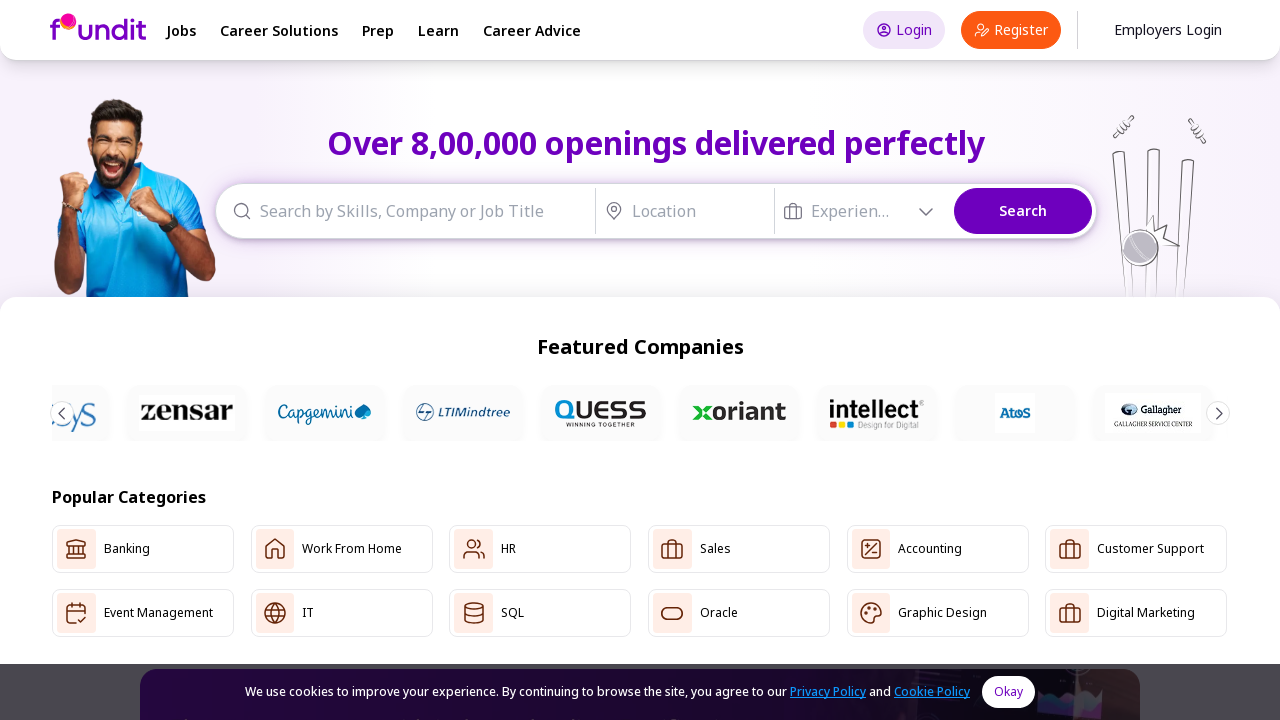